Tests hover menu functionality by hovering over nested menu items and clicking on a sub-sub menu item in a hierarchical navigation menu.

Starting URL: https://demoqa.com/menu

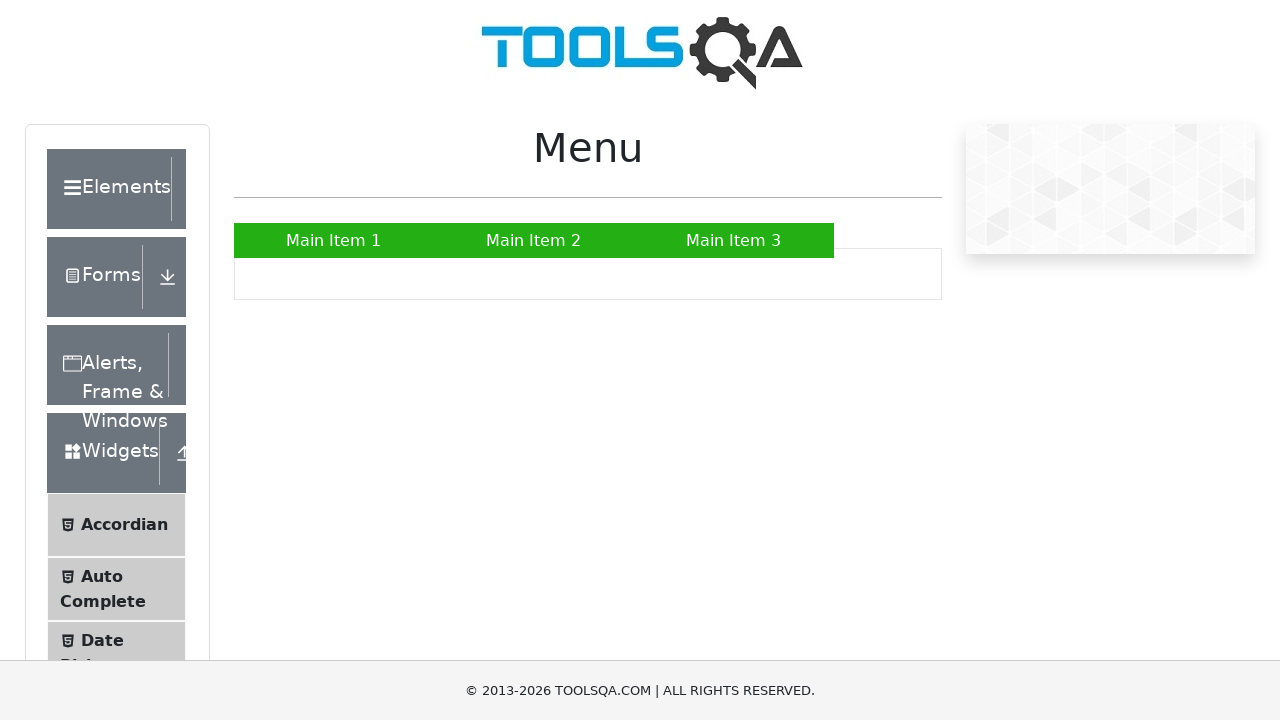

Hovered over Main Item 2 to reveal submenu at (534, 240) on xpath=//a[normalize-space()='Main Item 2']
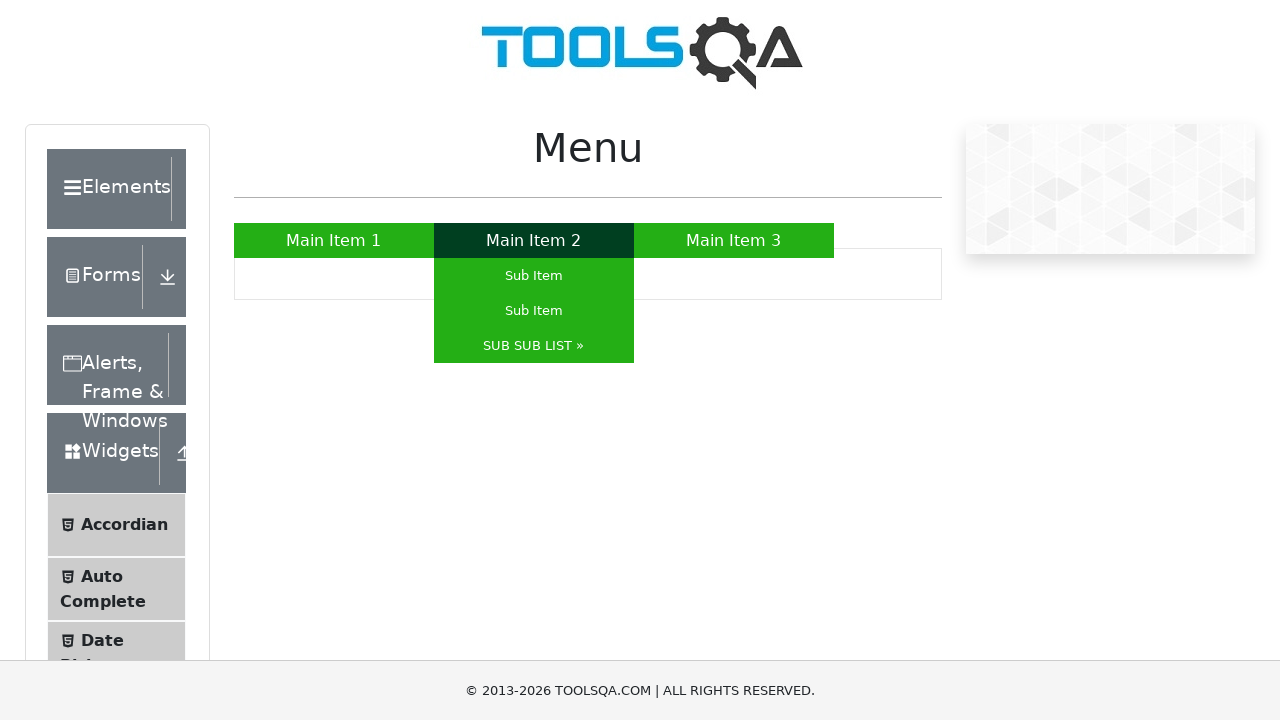

Hovered over SUB SUB LIST to reveal nested submenu at (534, 346) on xpath=//a[normalize-space()='SUB SUB LIST »']
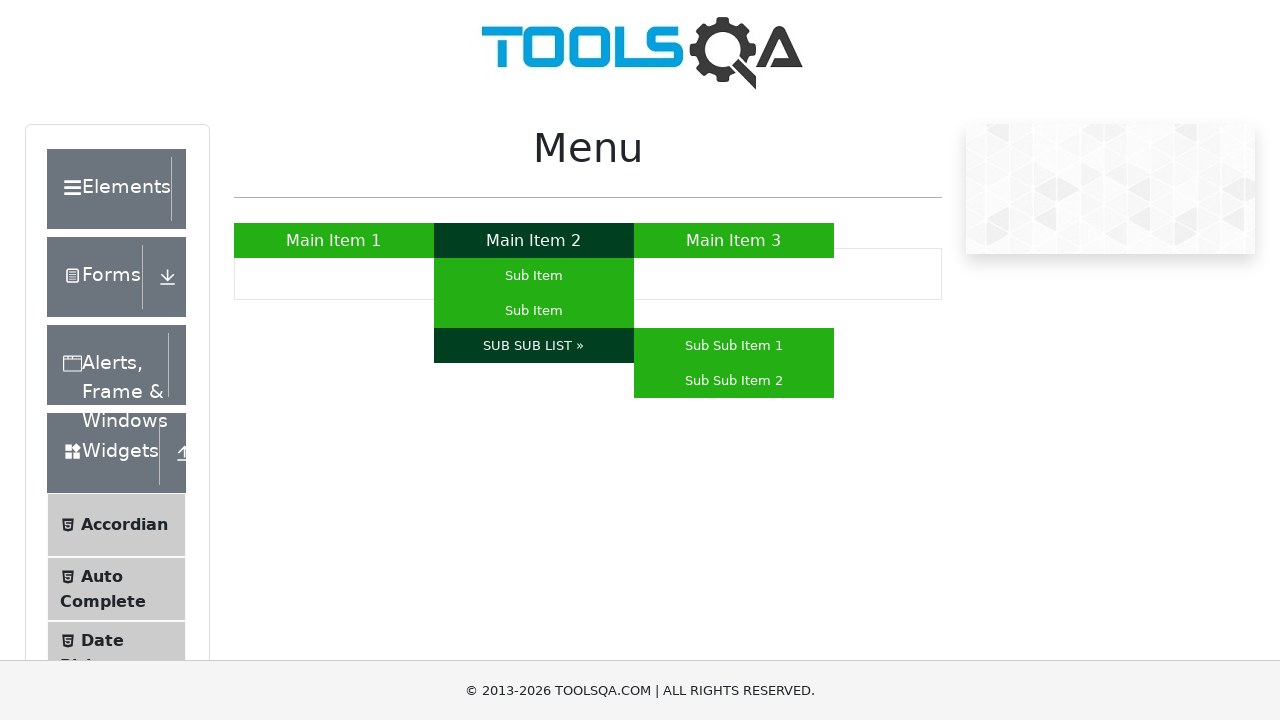

Clicked on Sub Sub Item 1 at (734, 346) on xpath=//a[normalize-space()='Sub Sub Item 1']
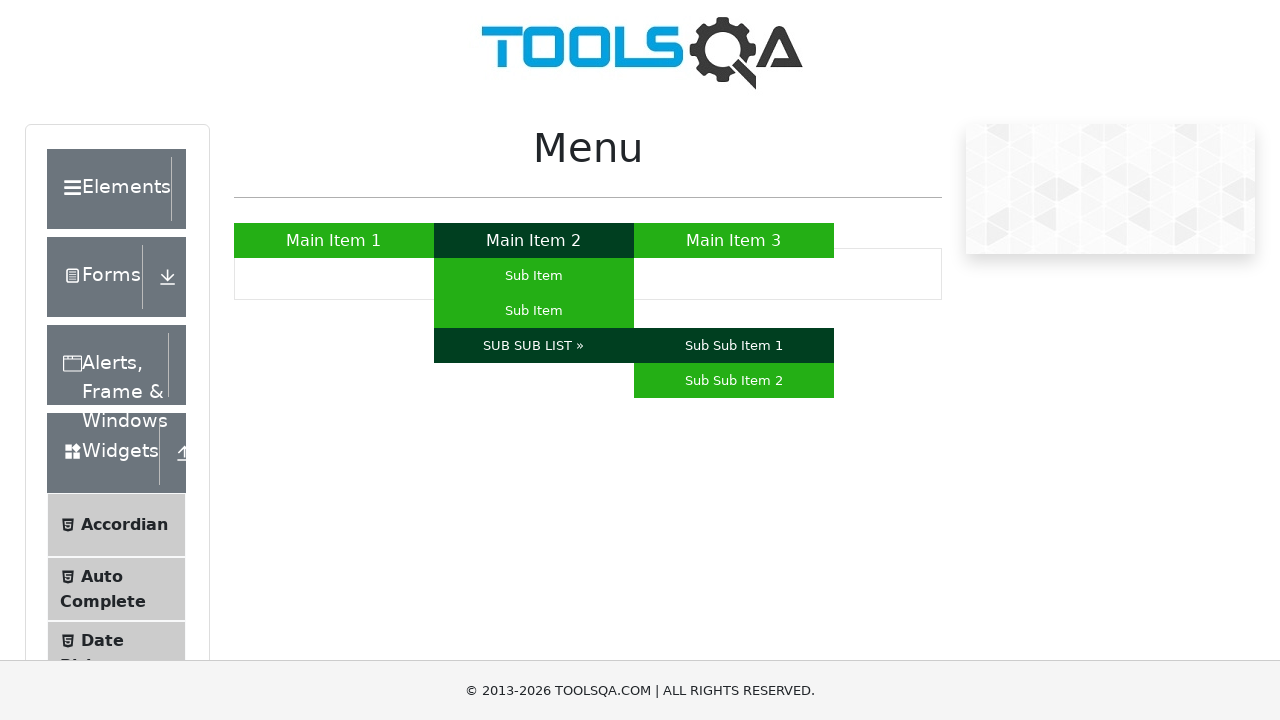

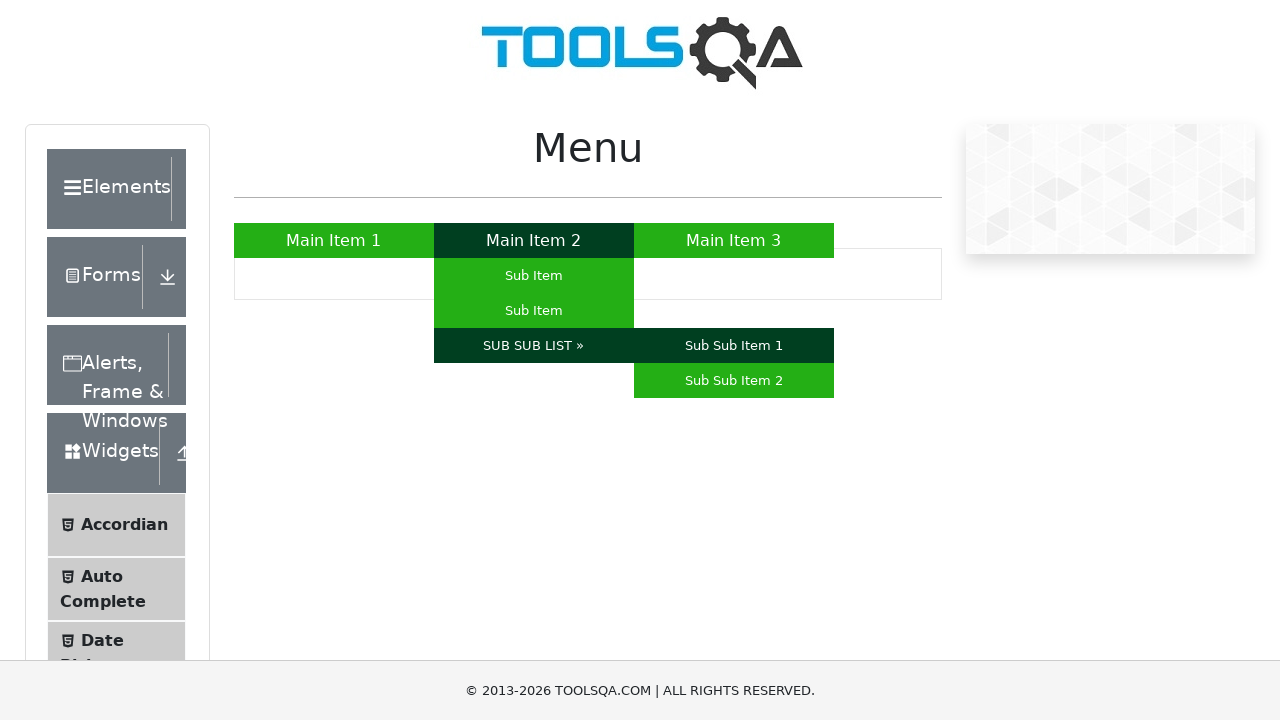